Tests the edit and delete action buttons in the table rows

Starting URL: https://the-internet.herokuapp.com/

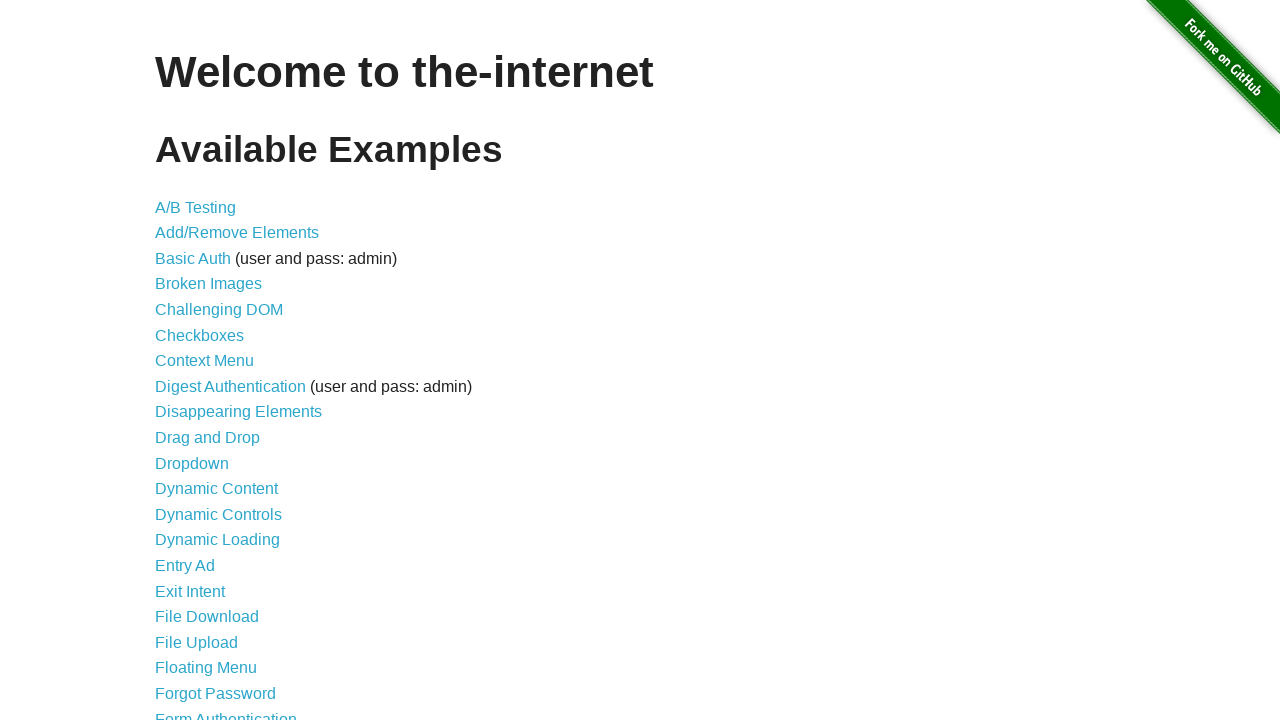

Clicked on Challenging DOM link at (219, 310) on xpath=//a[normalize-space()='Challenging DOM']
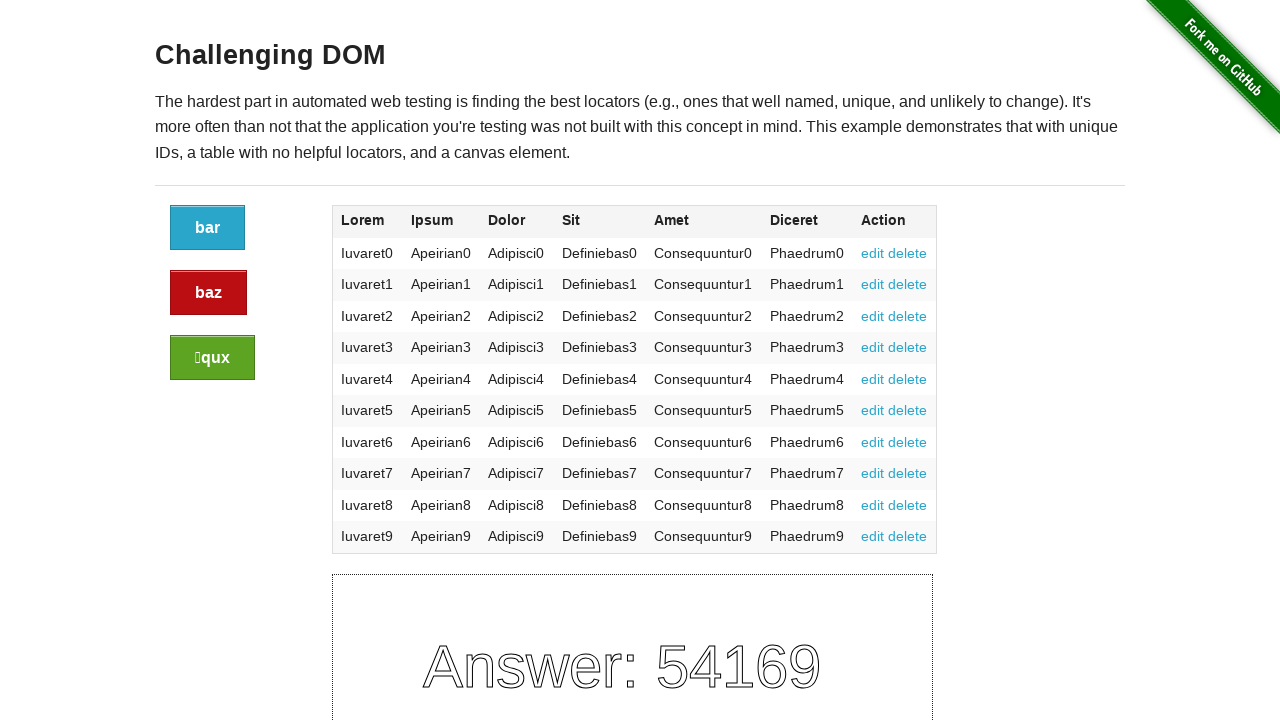

Page loaded with h3 heading visible
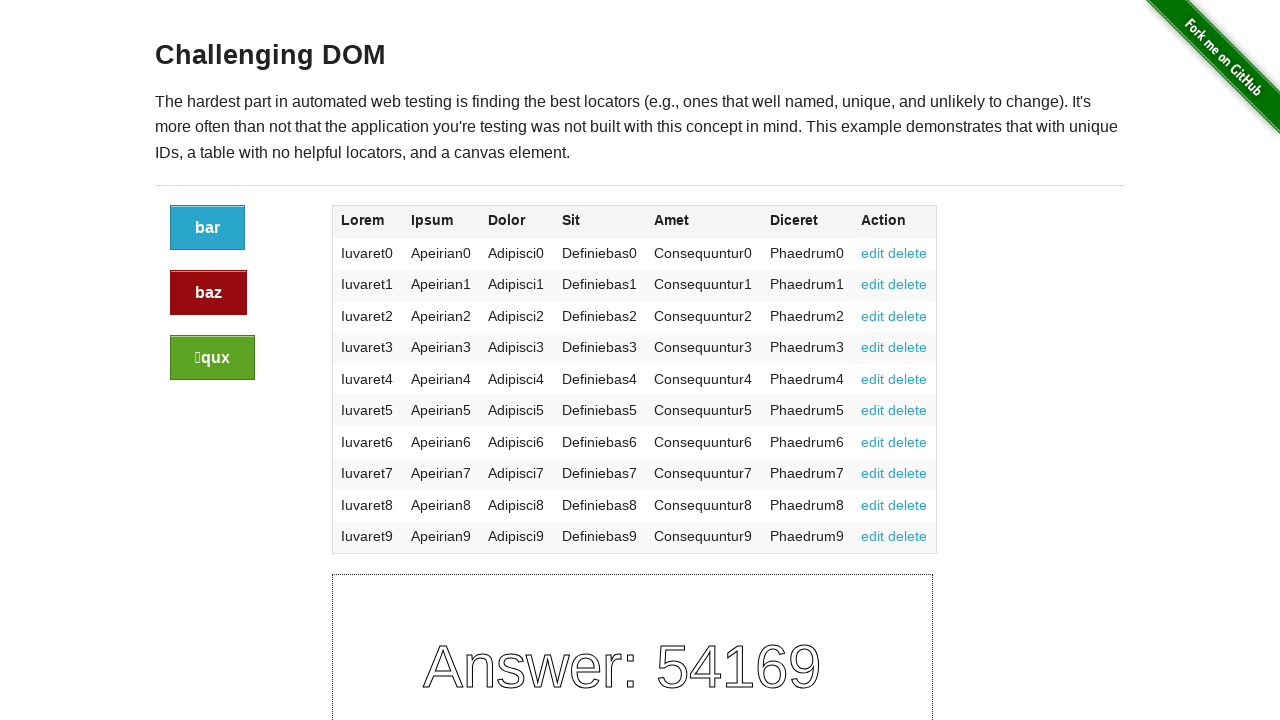

Edit button found in row 1
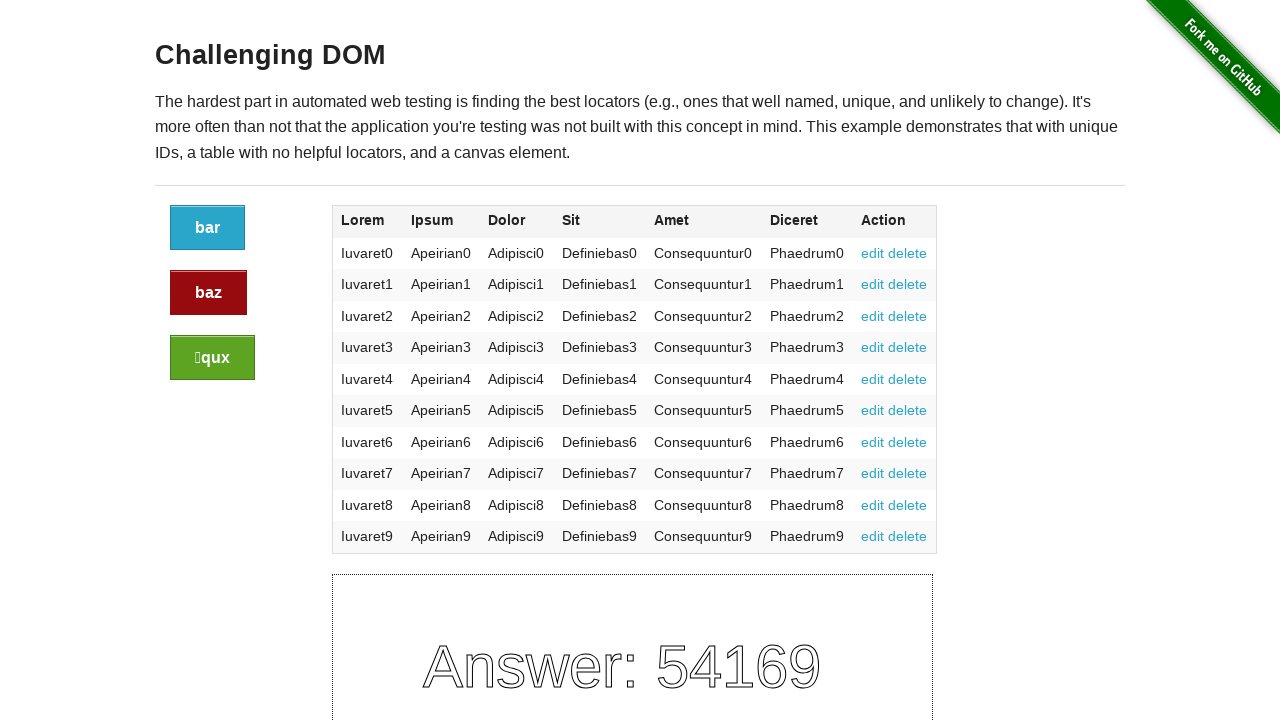

Delete button found in row 1
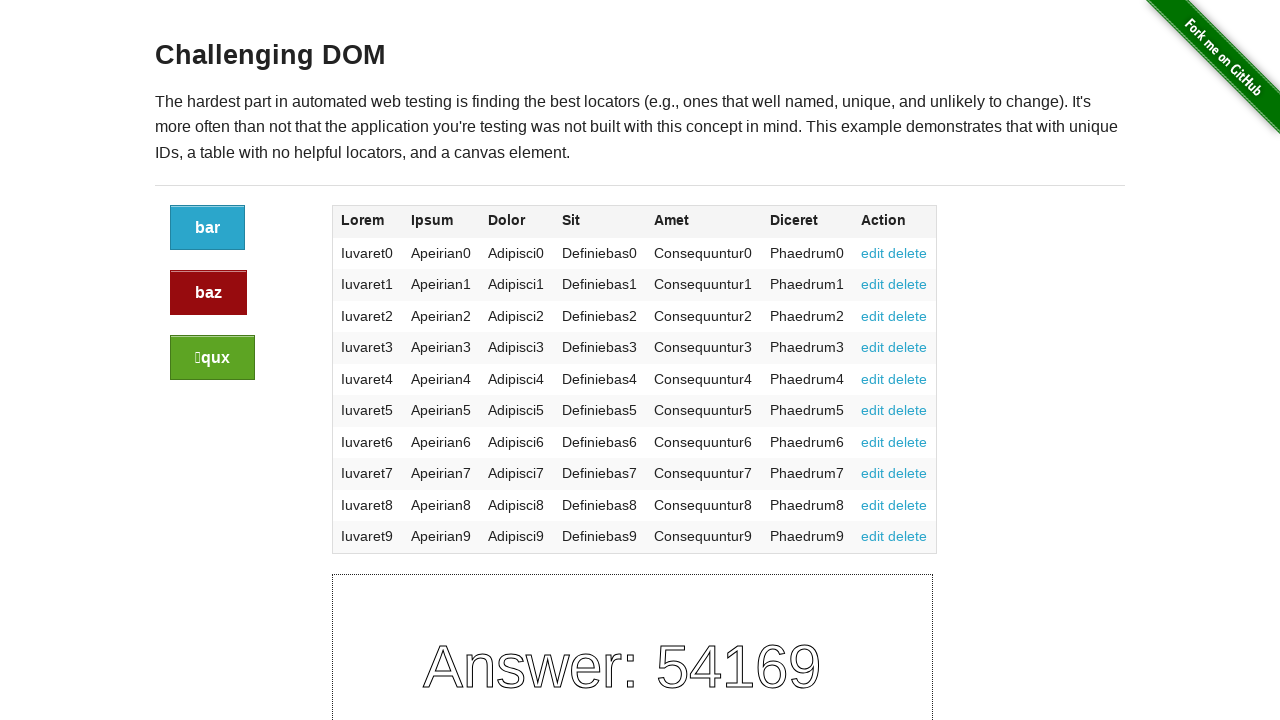

Edit button found in row 2
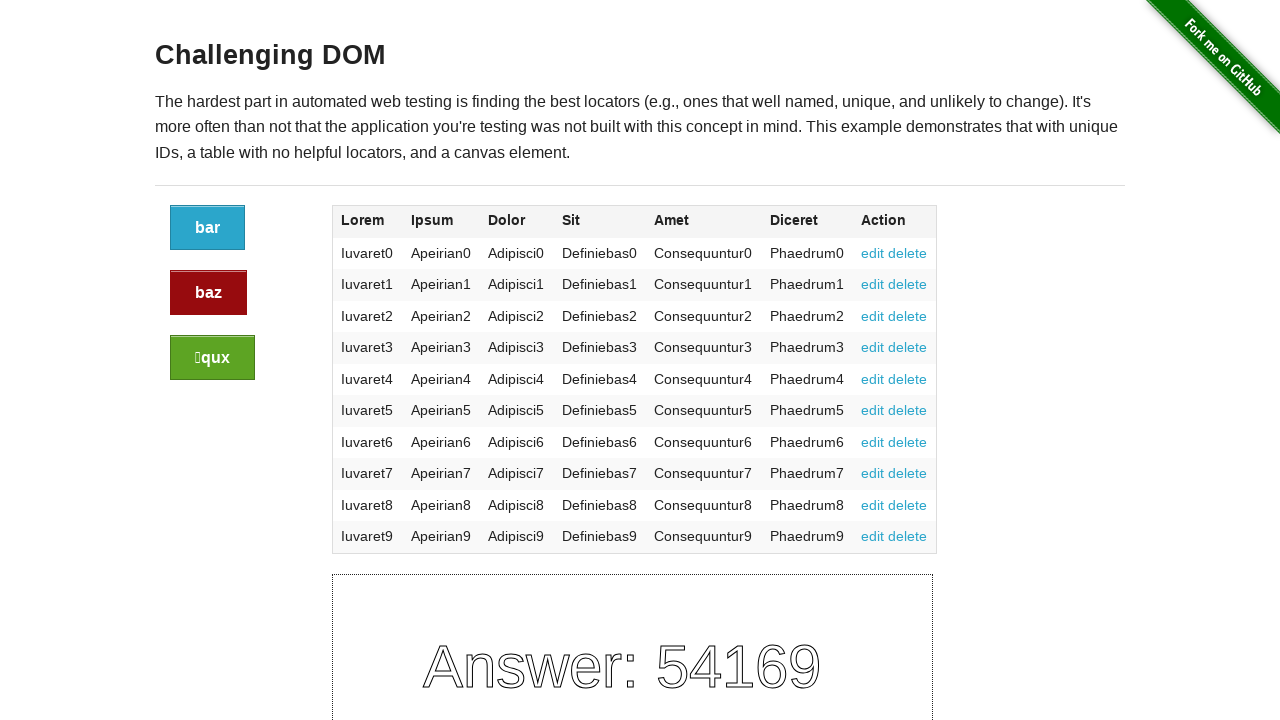

Delete button found in row 2
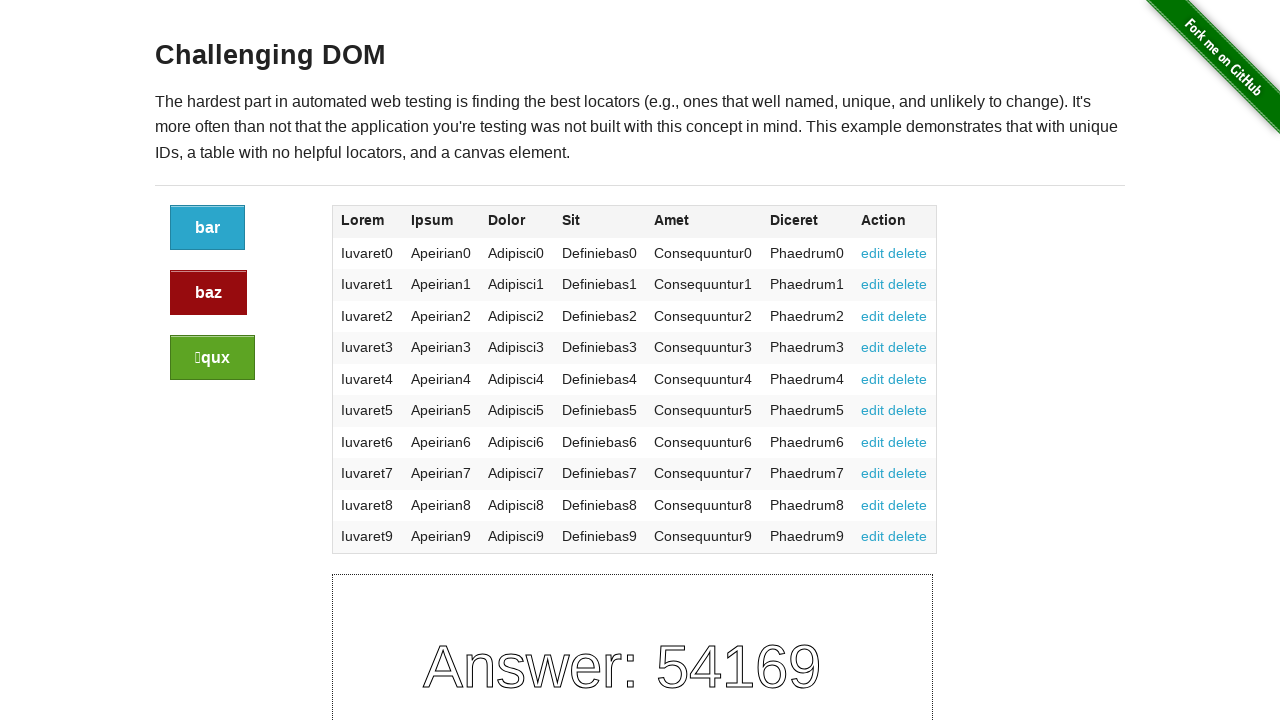

Edit button found in row 3
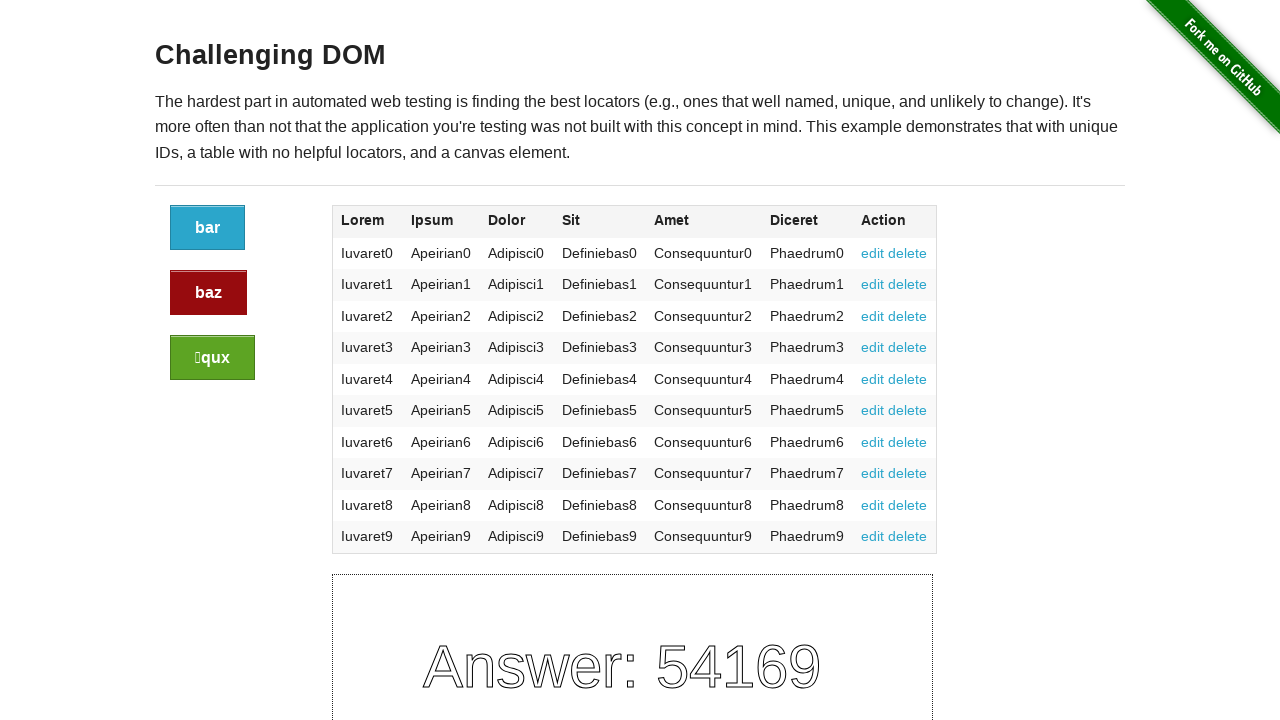

Delete button found in row 3
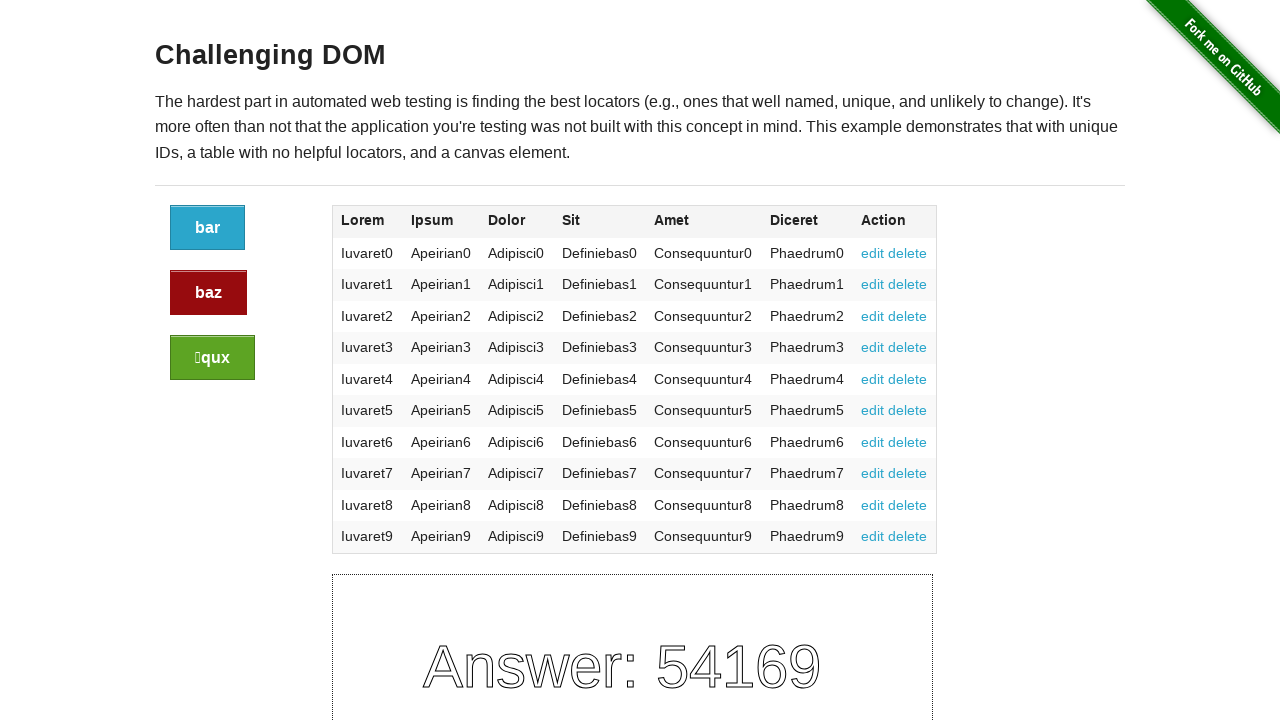

Edit button found in row 4
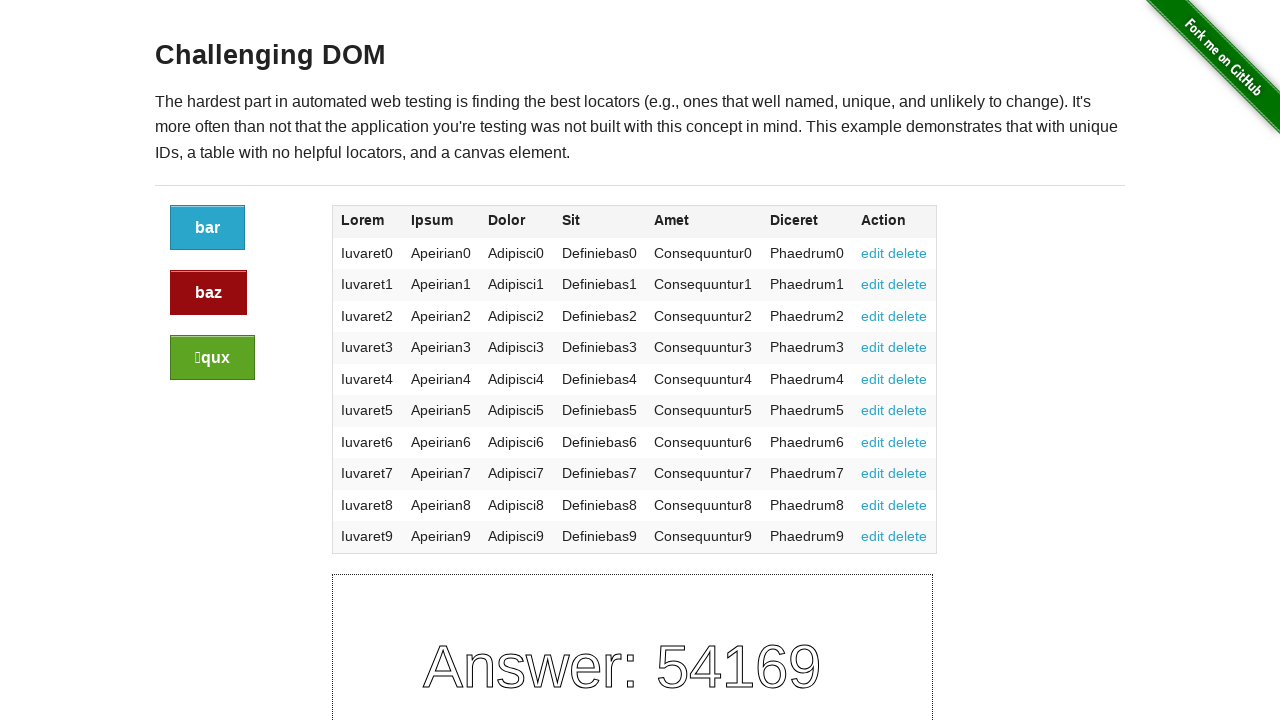

Delete button found in row 4
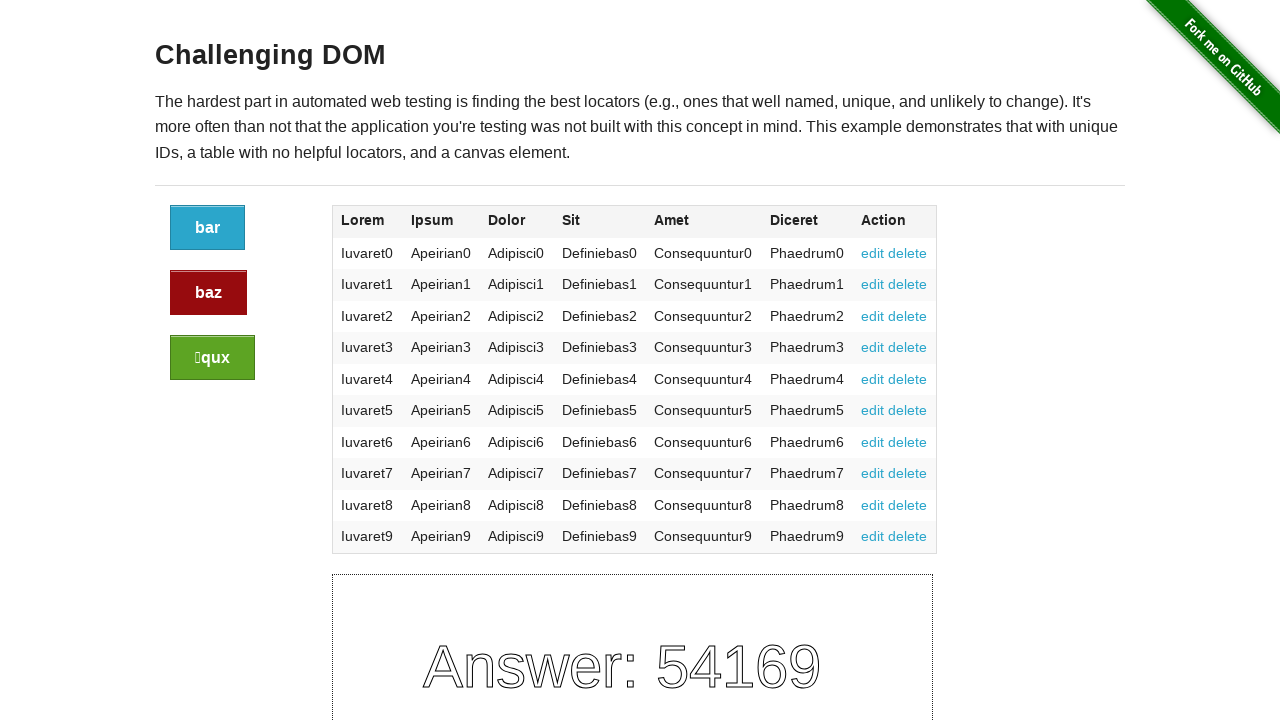

Edit button found in row 5
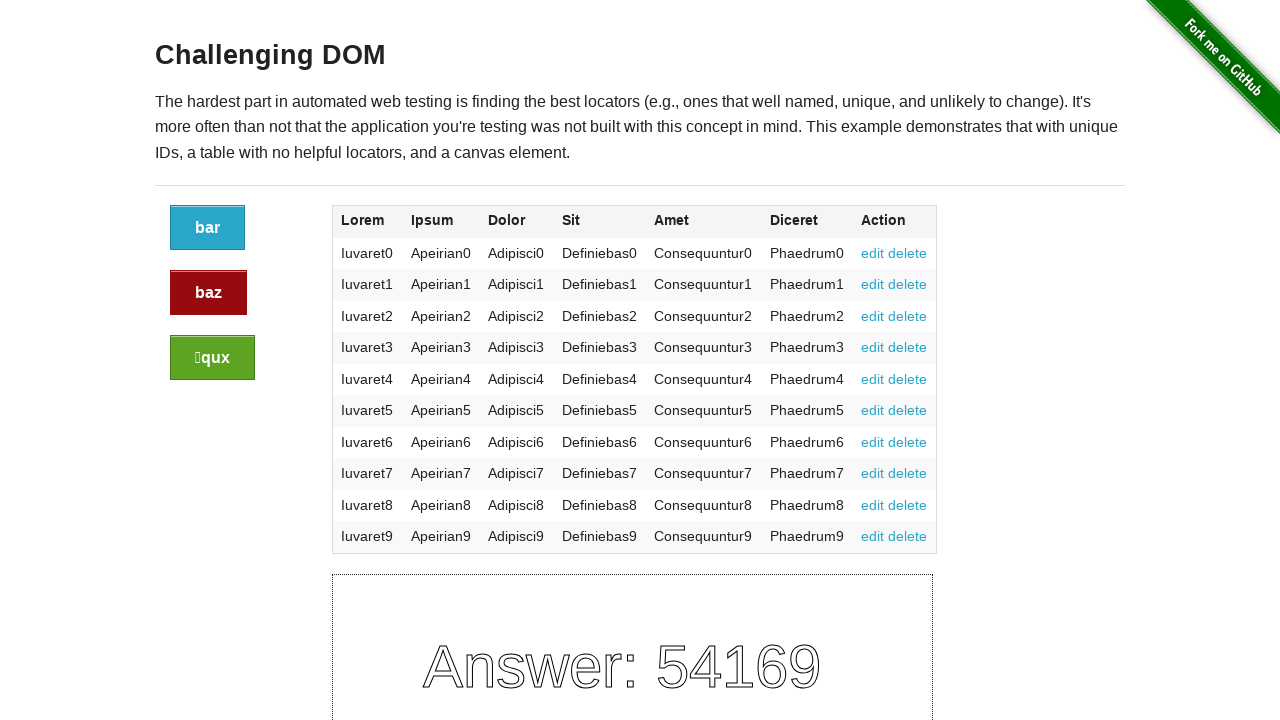

Delete button found in row 5
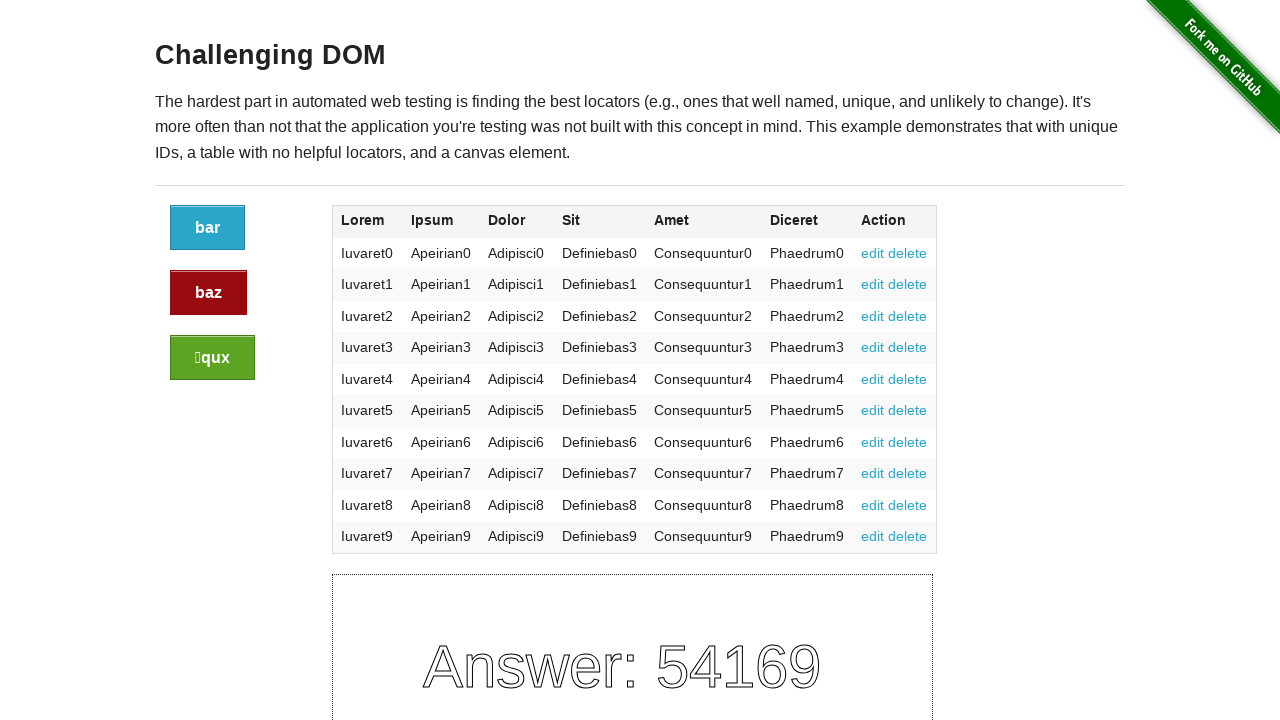

Edit button found in row 6
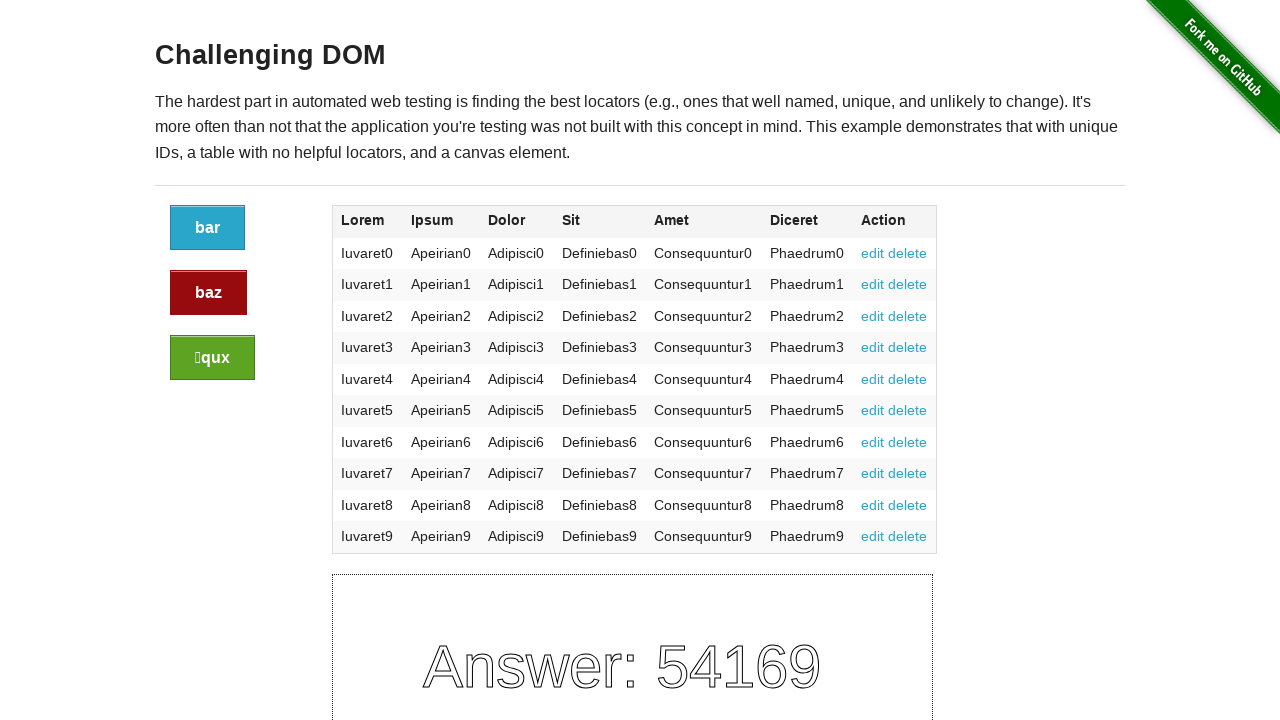

Delete button found in row 6
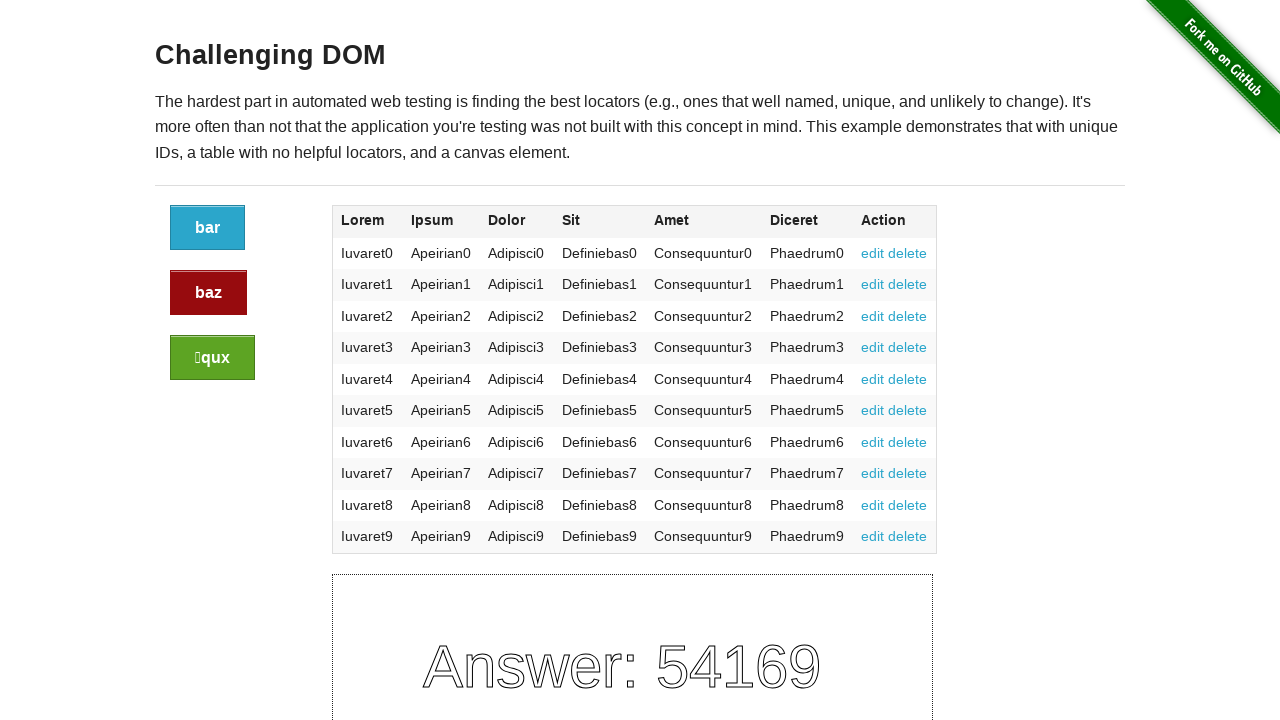

Edit button found in row 7
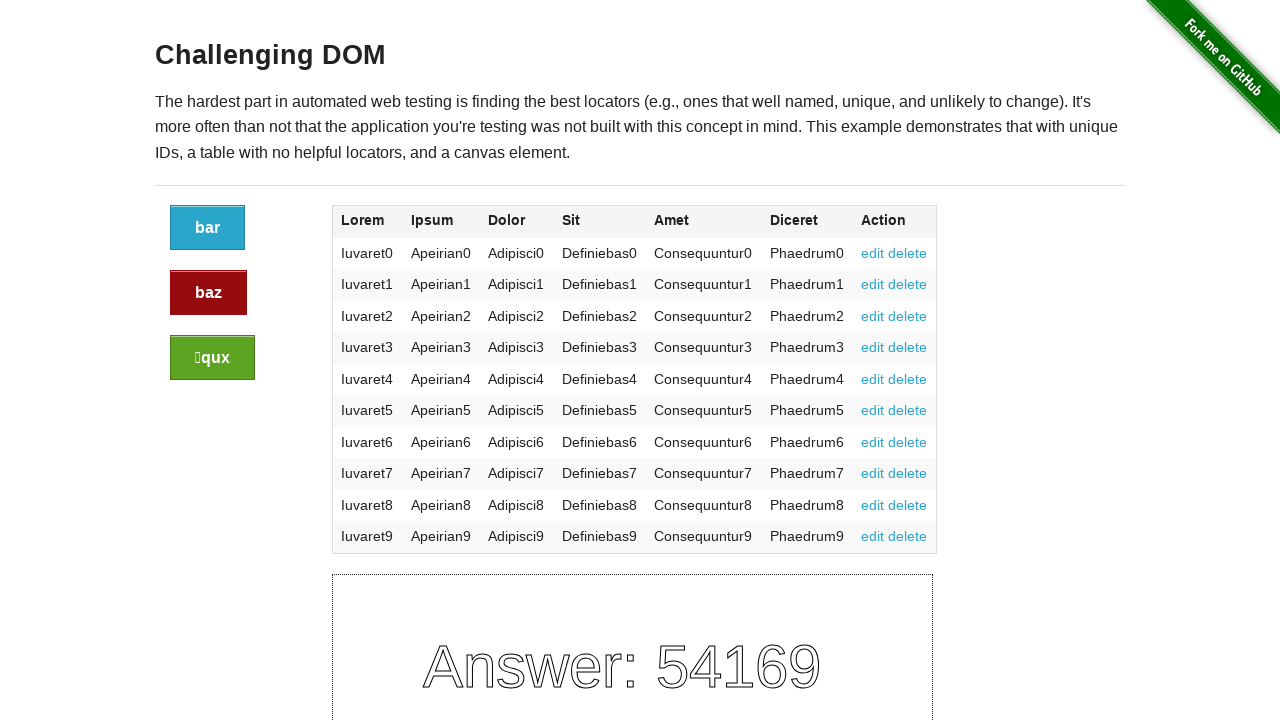

Delete button found in row 7
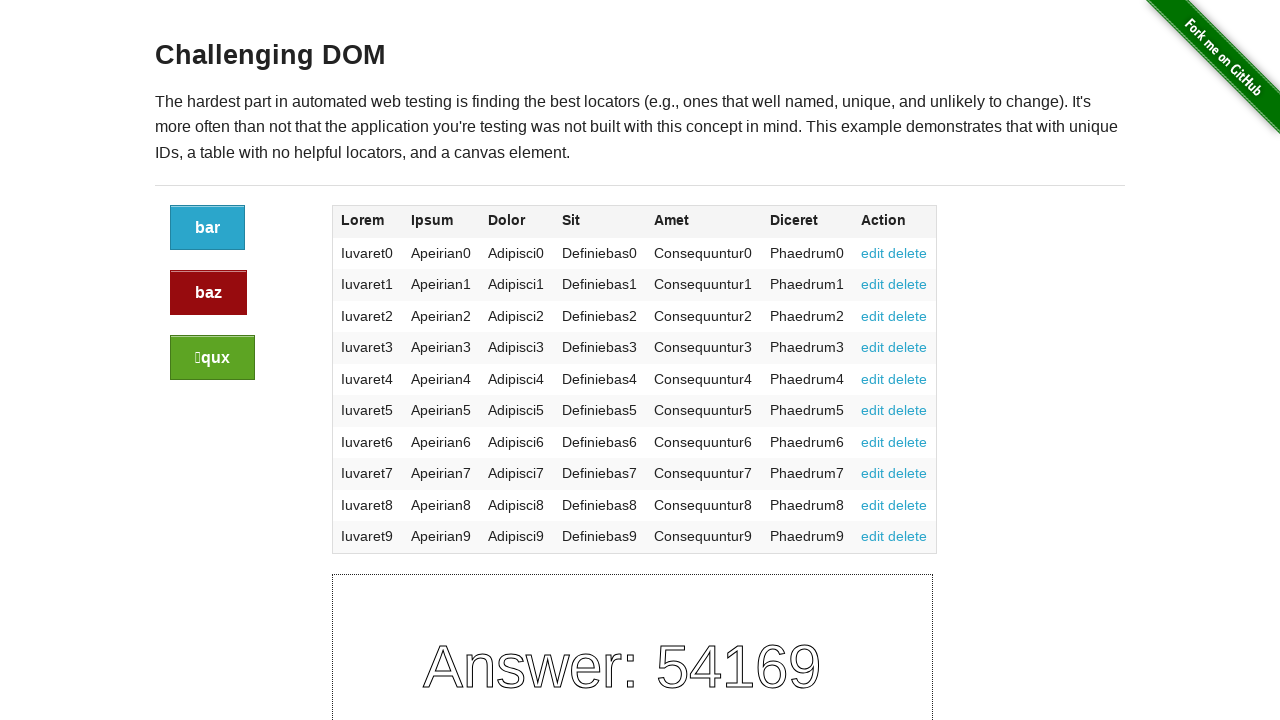

Edit button found in row 8
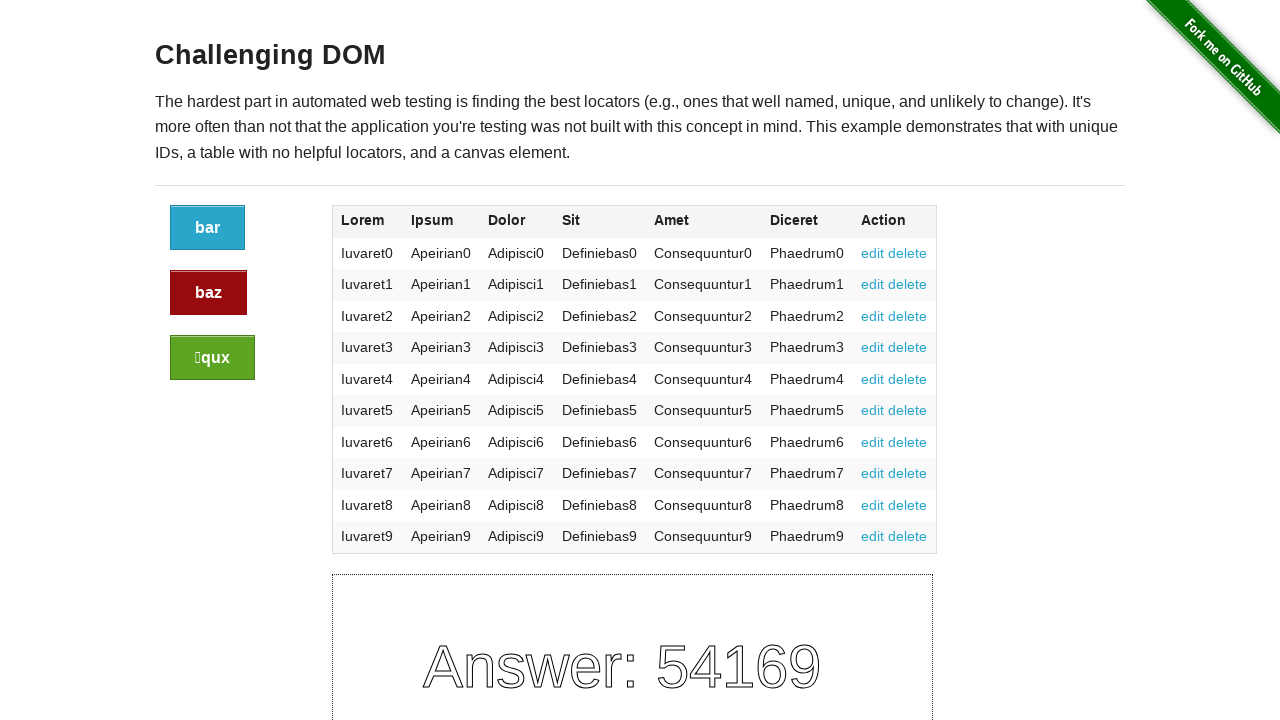

Delete button found in row 8
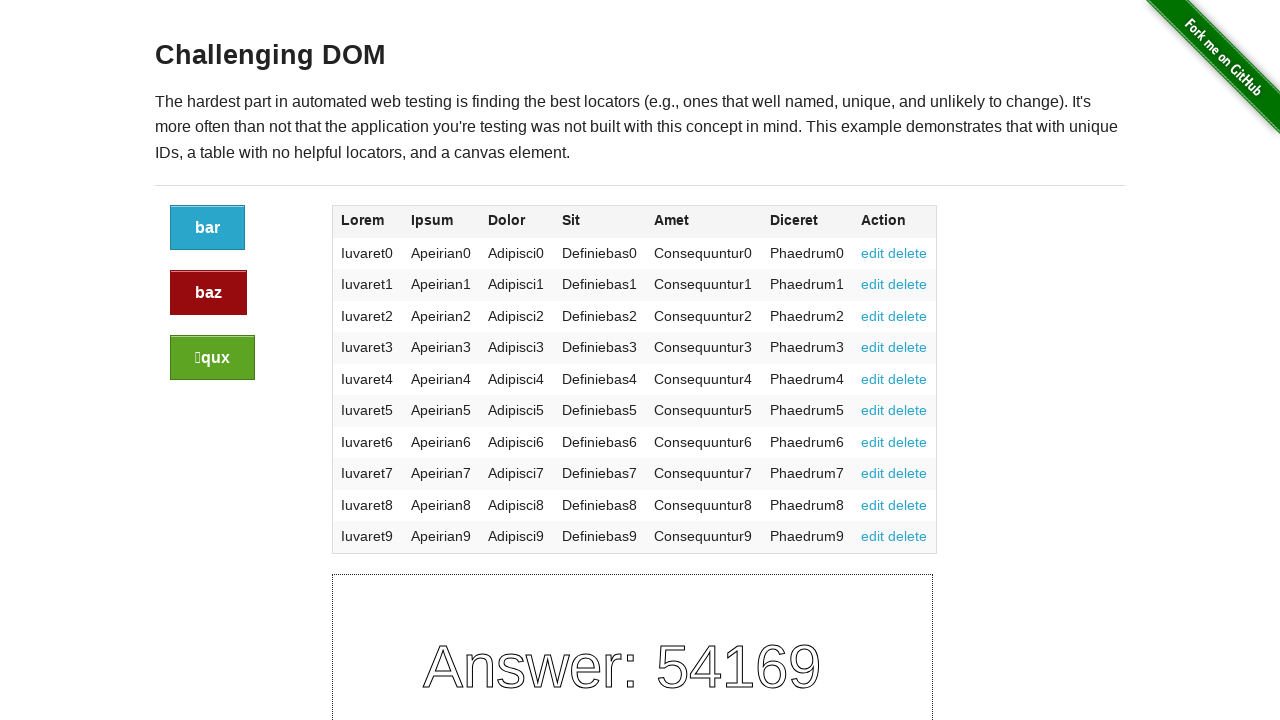

Edit button found in row 9
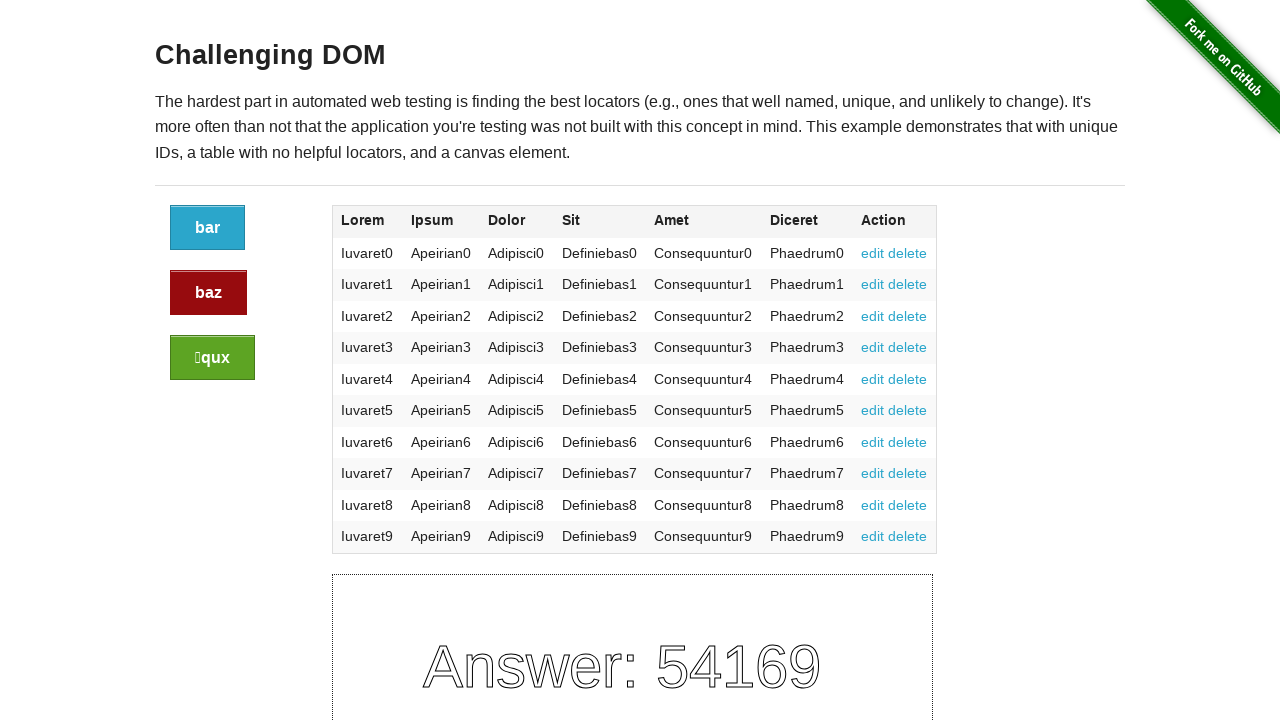

Delete button found in row 9
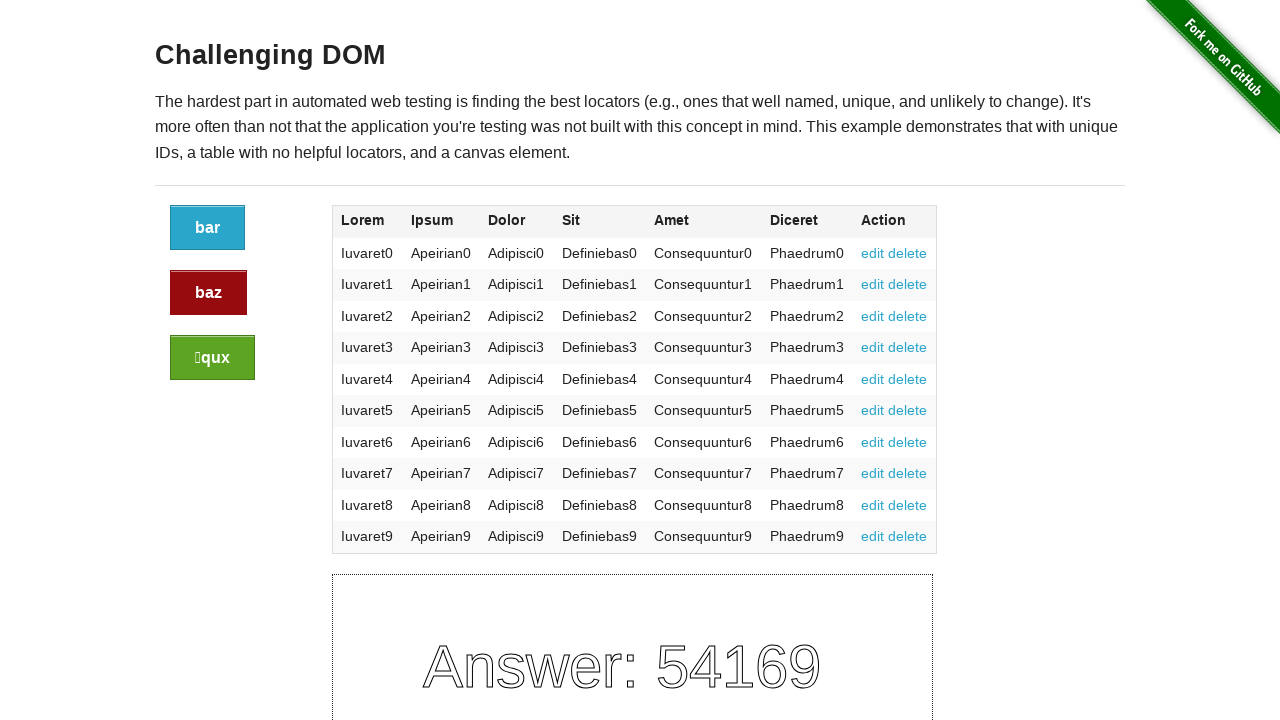

Edit button found in row 10
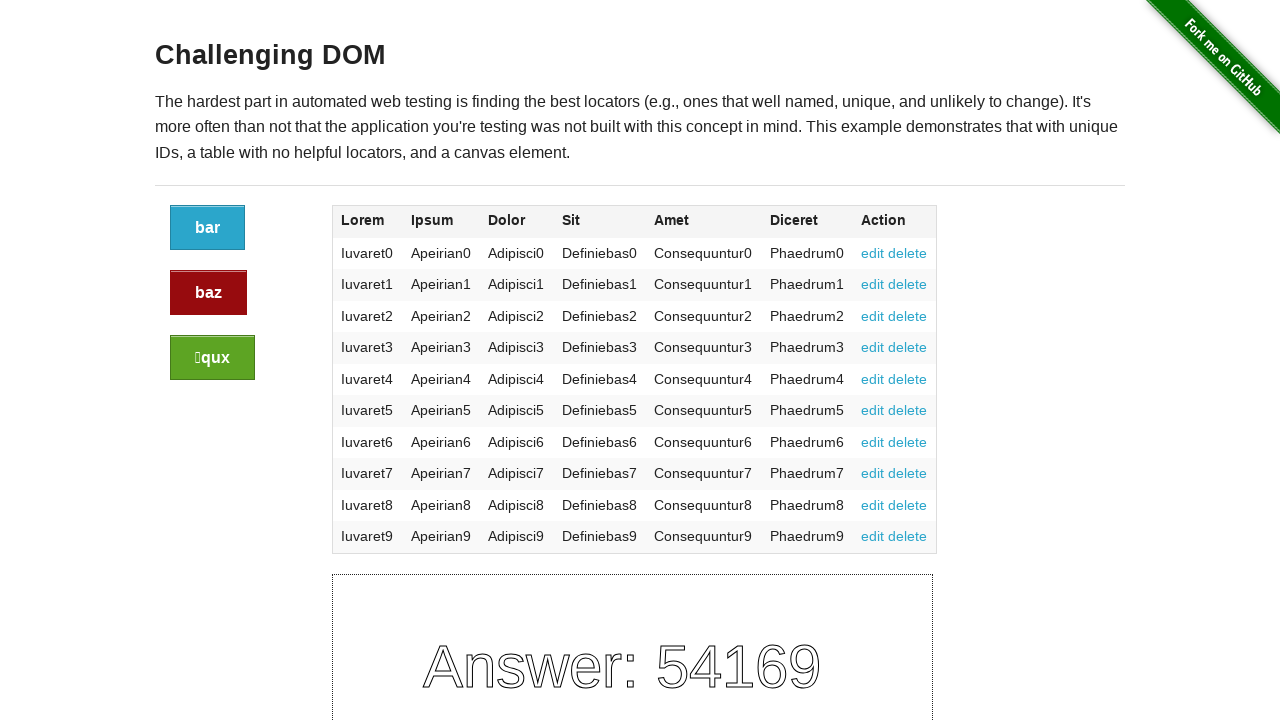

Delete button found in row 10
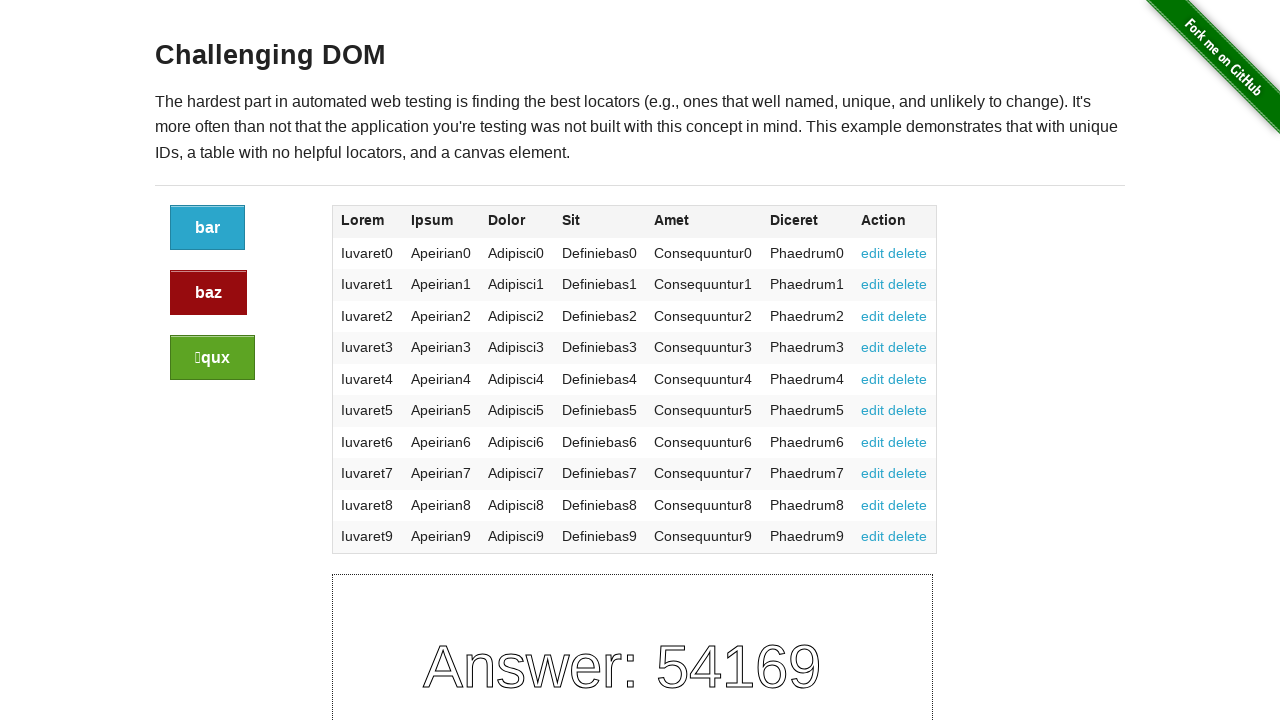

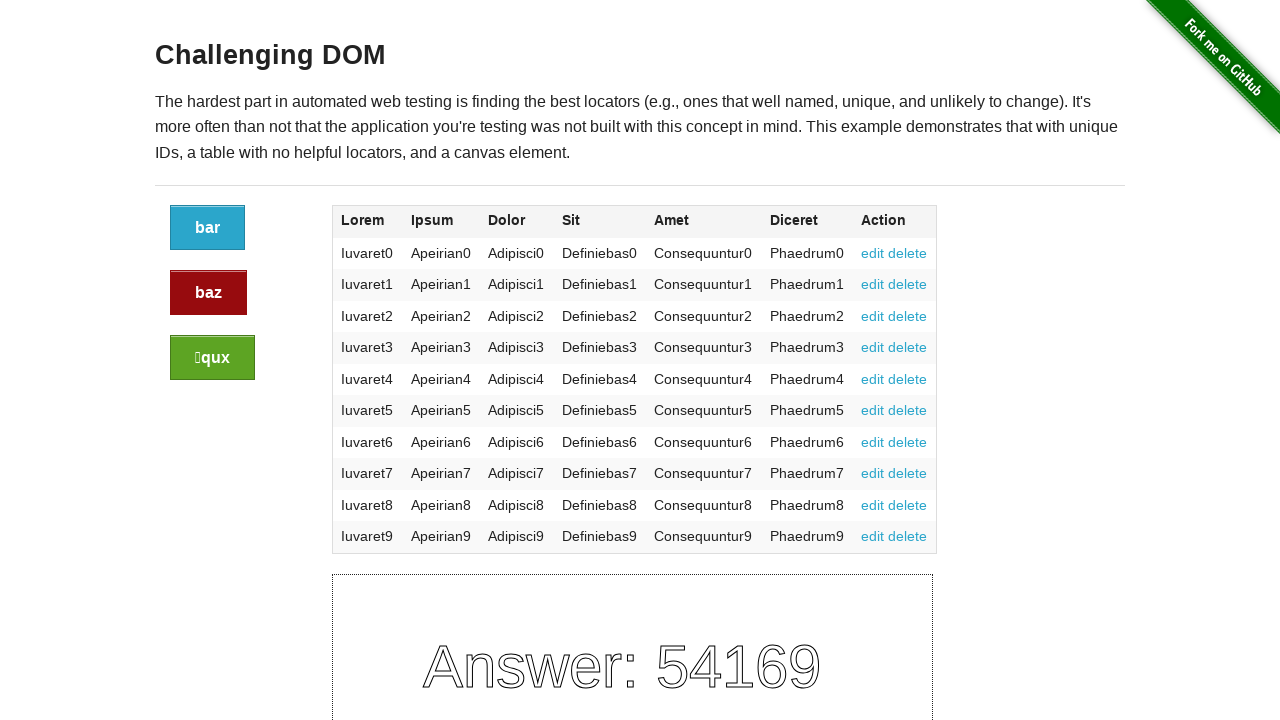